Navigates to the OrangeHRM demo page and verifies the page loads successfully by waiting for the login form to be visible.

Starting URL: https://opensource-demo.orangehrmlive.com/

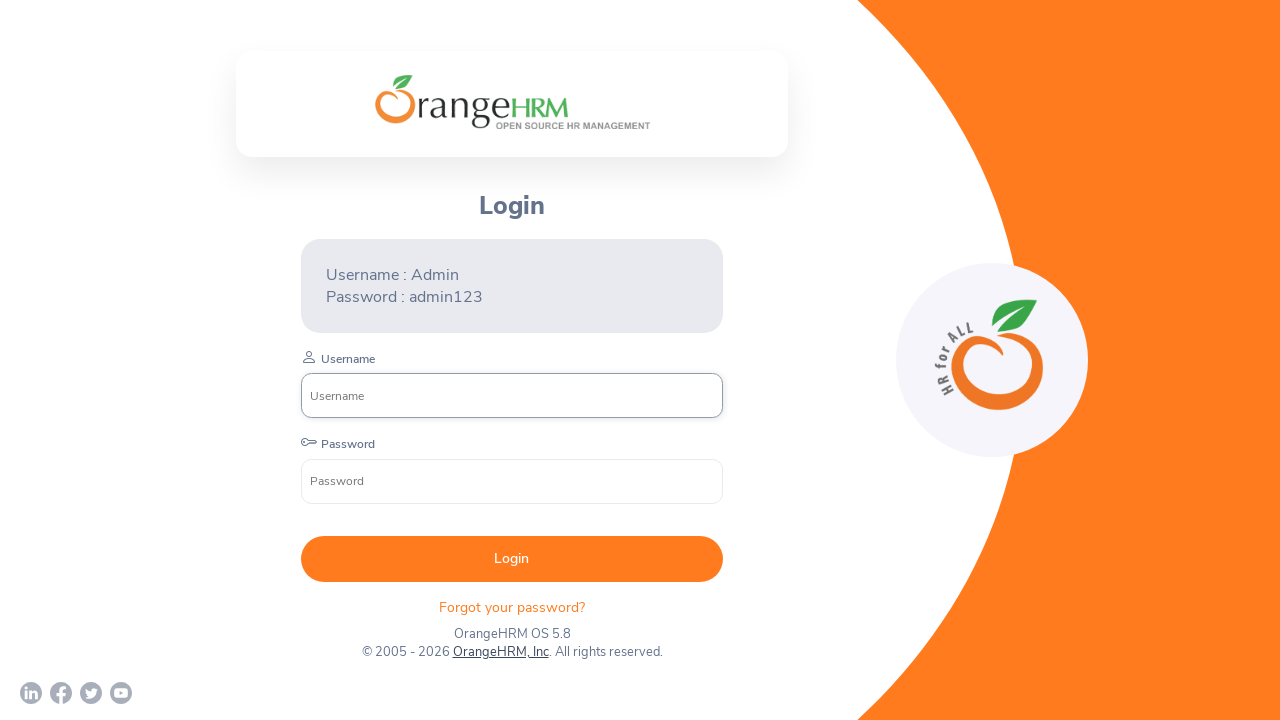

Navigated to OrangeHRM demo page
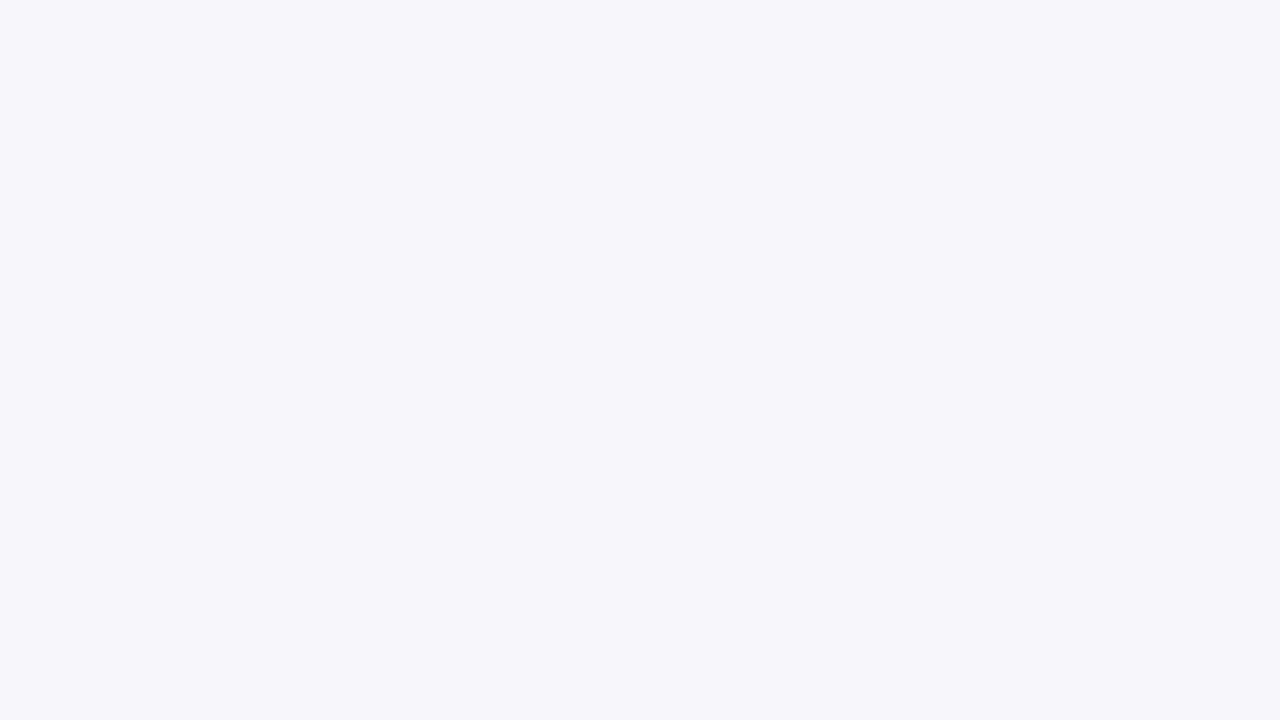

Login form with username field is now visible
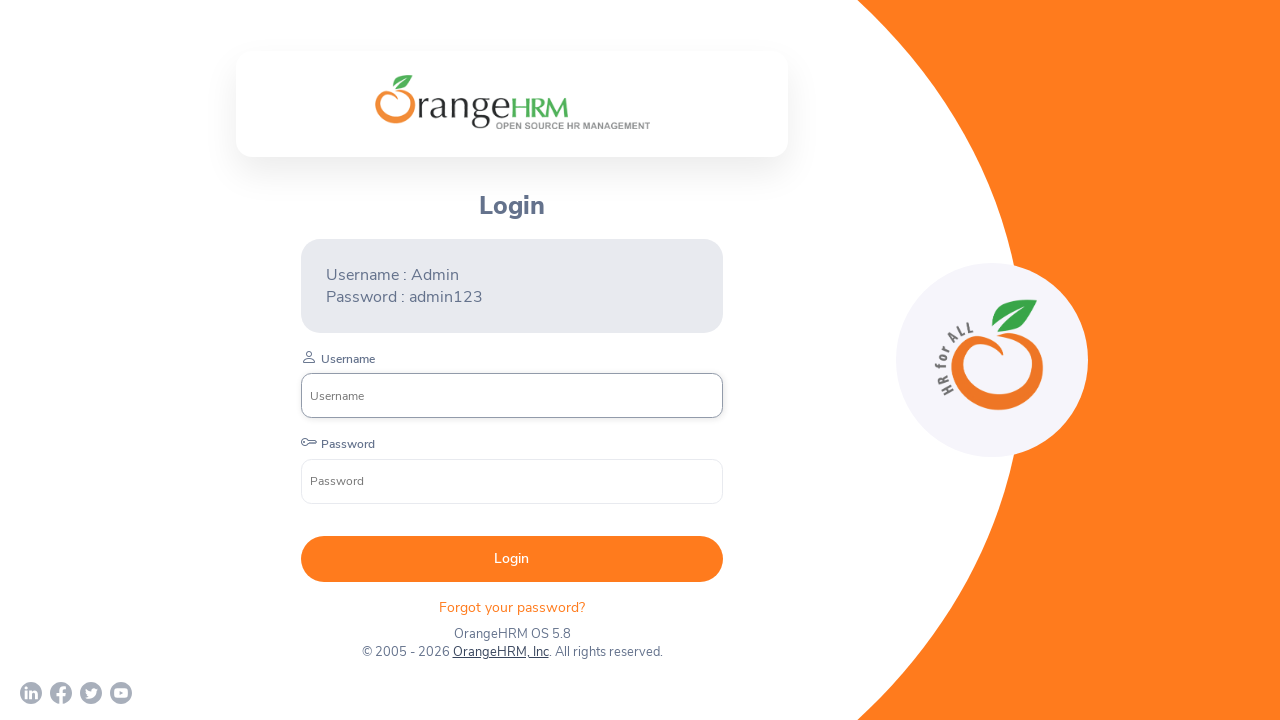

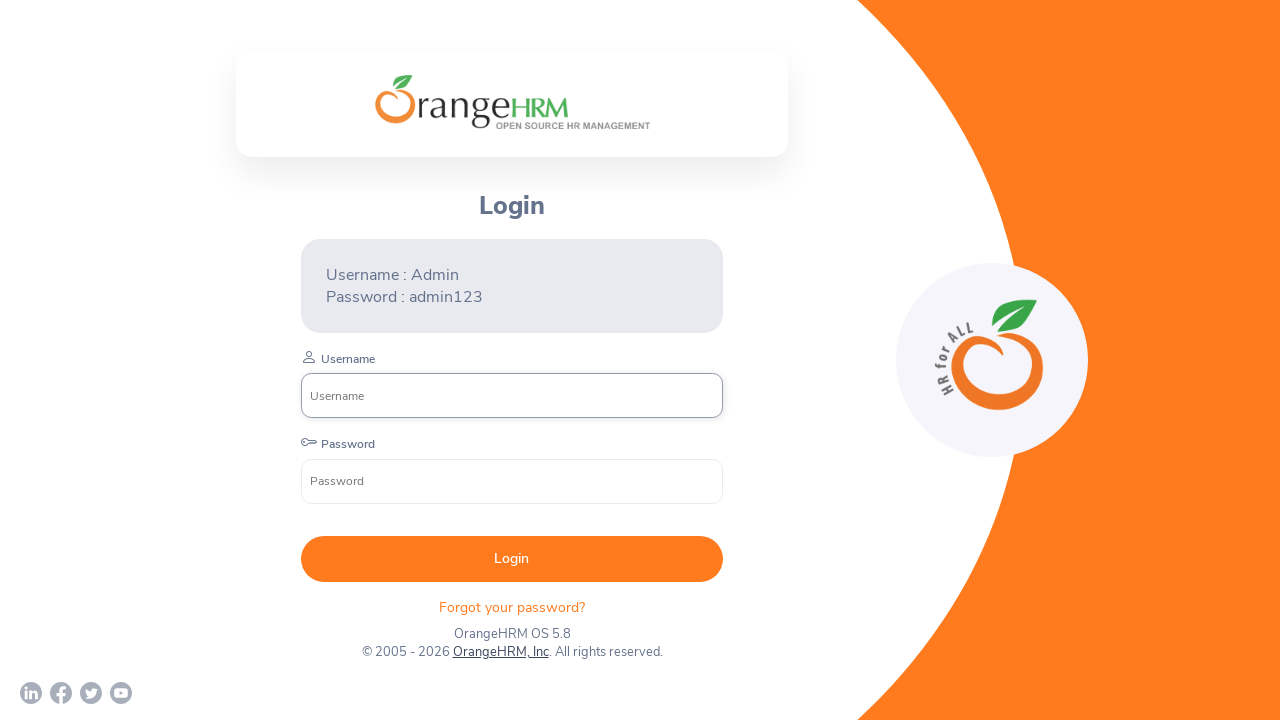